Tests dynamic content loading by clicking a start button and waiting for a hidden element to become visible, then verifying the loaded text is displayed.

Starting URL: https://the-internet.herokuapp.com/dynamic_loading/1

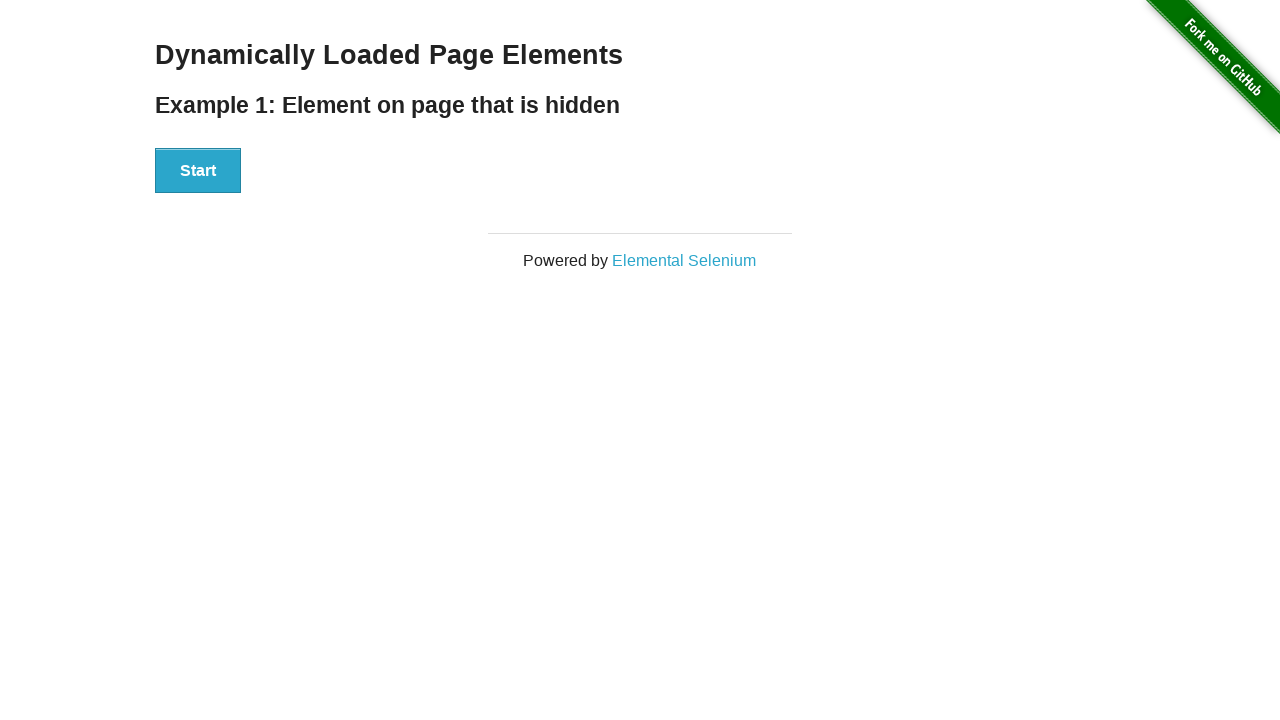

Clicked start button to trigger dynamic content loading at (198, 171) on #start button
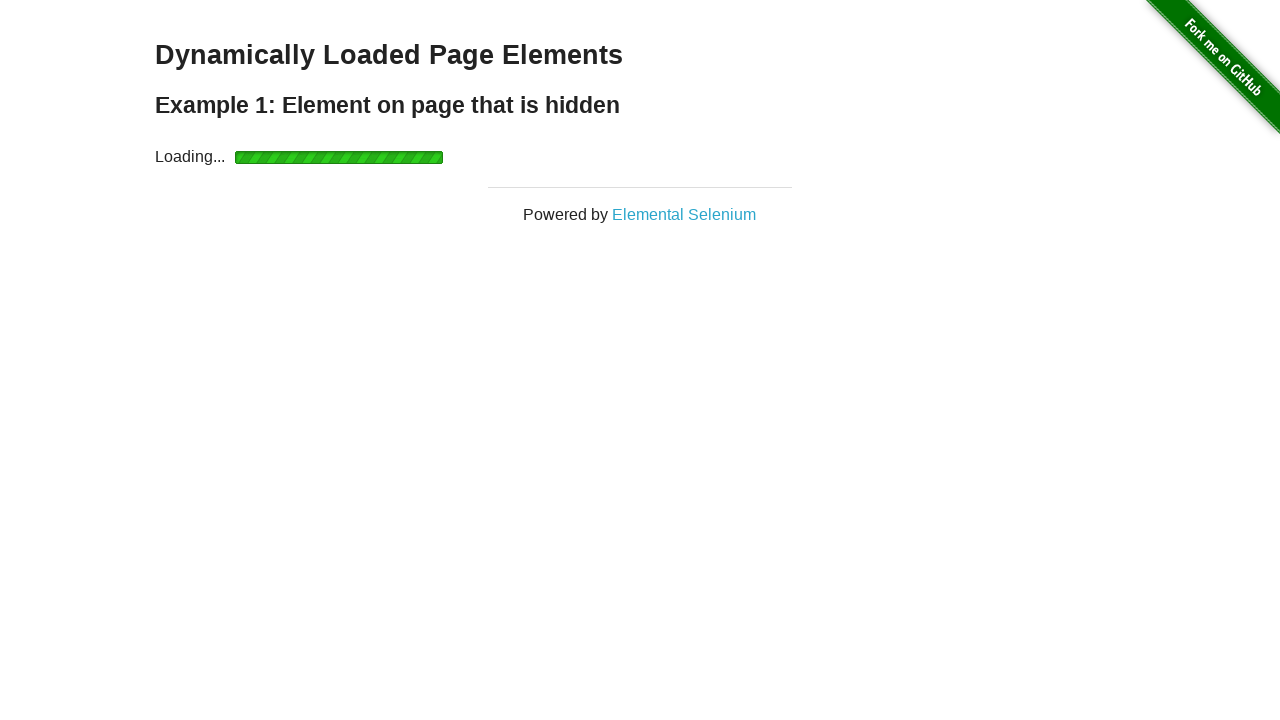

Waited for finish element to become visible
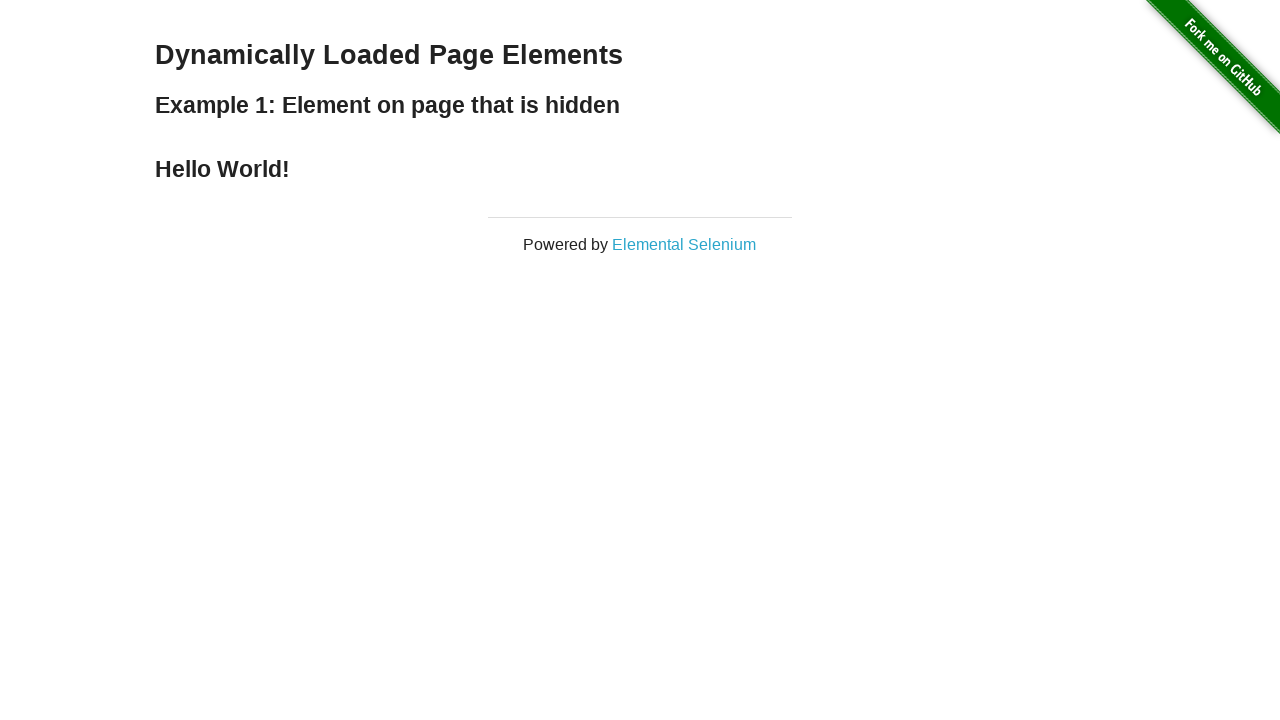

Retrieved loaded text: Hello World!
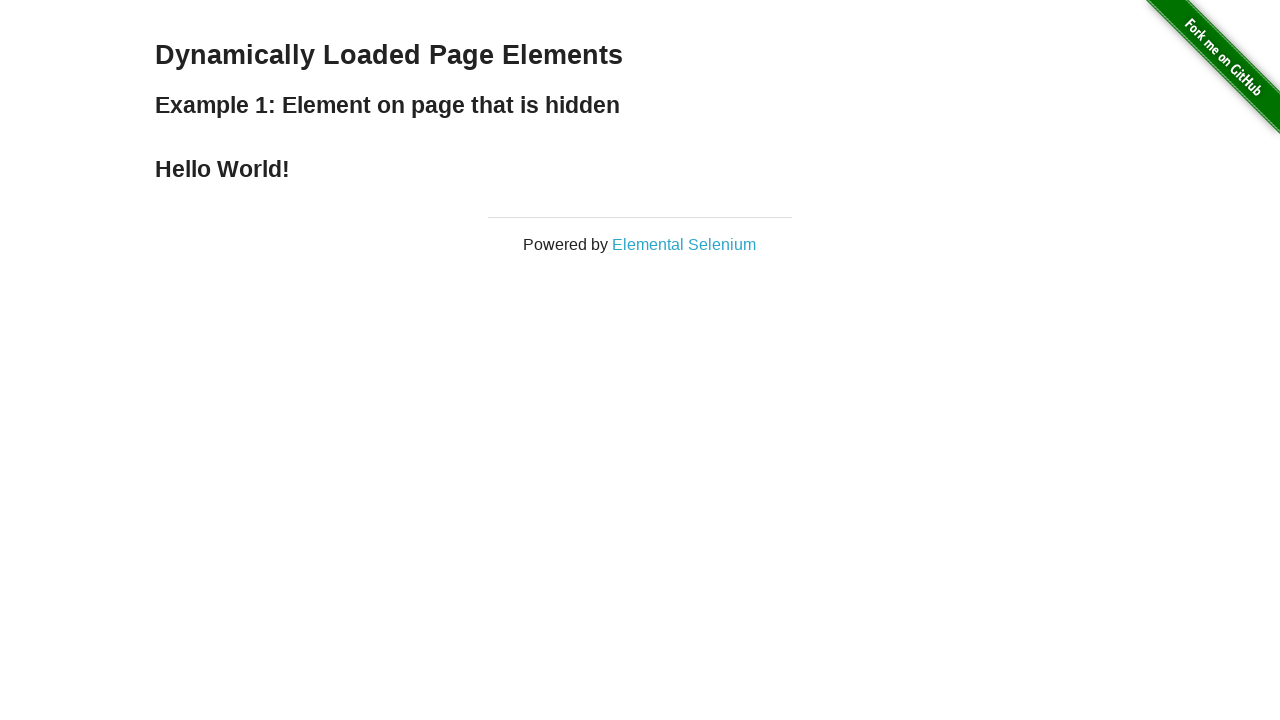

Printed loaded text to console
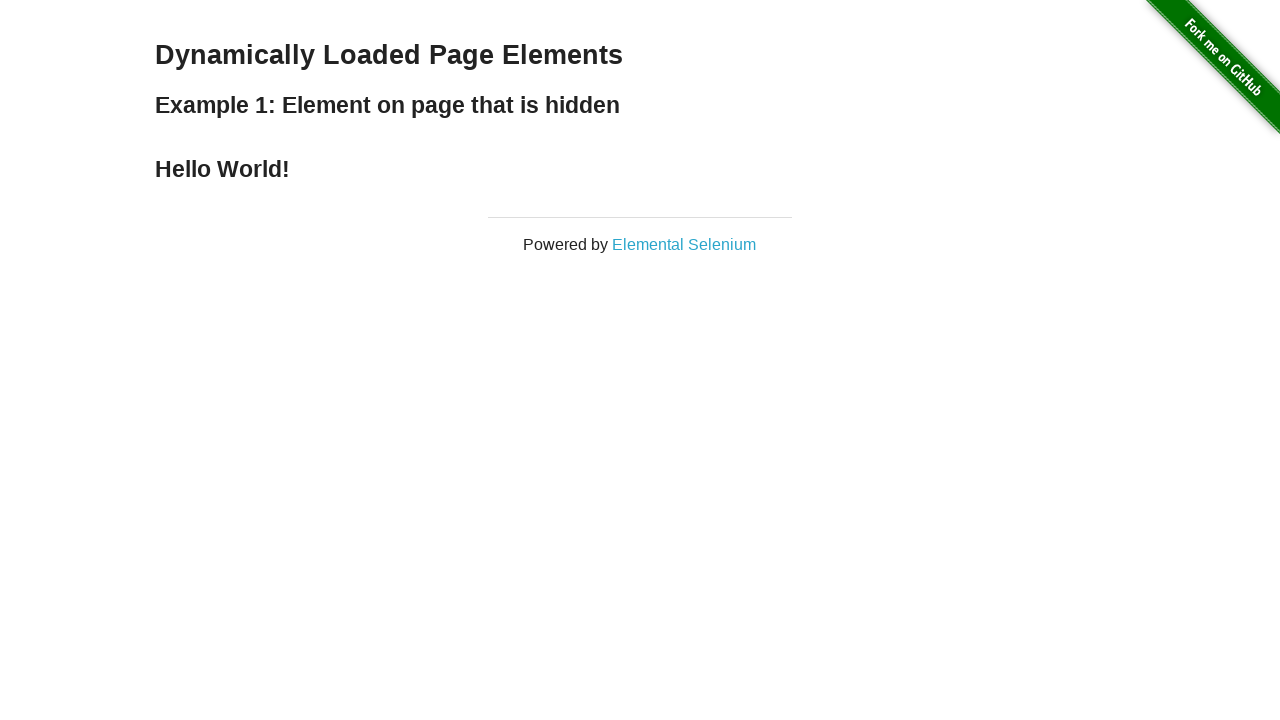

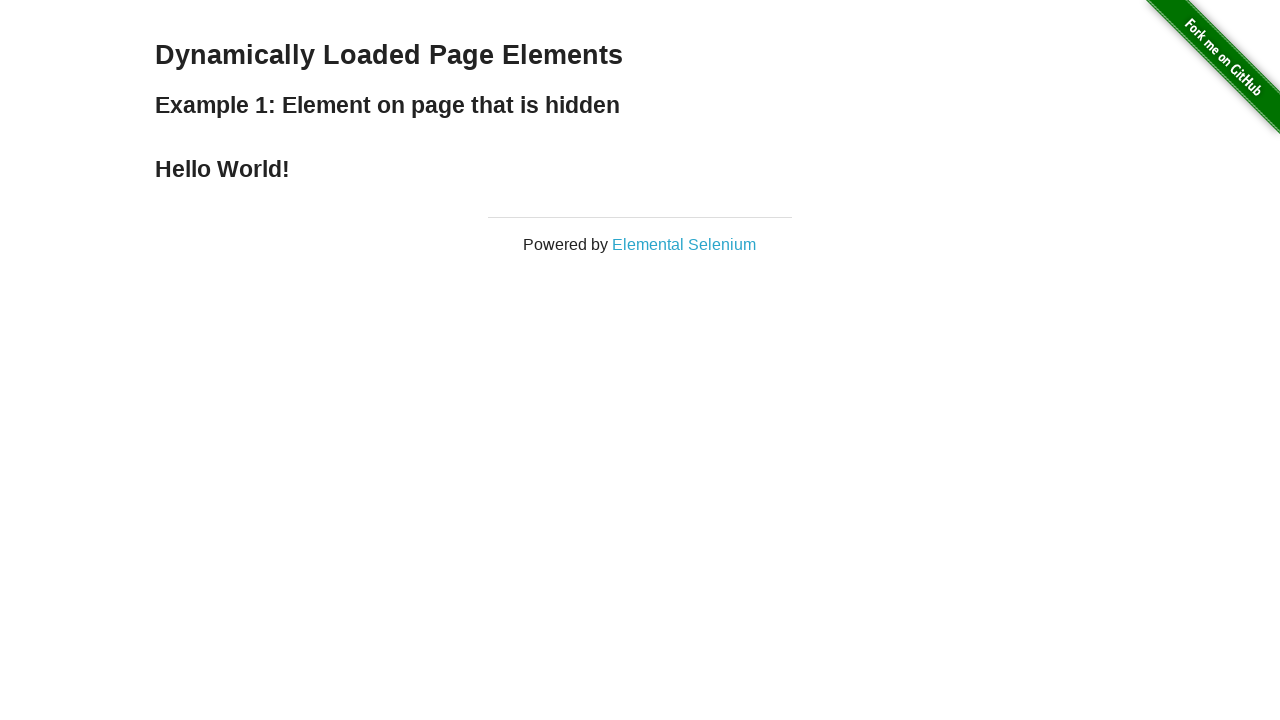